Tests text input functionality by entering text into a field and clicking a button to update its label

Starting URL: http://uitestingplayground.com/textinput

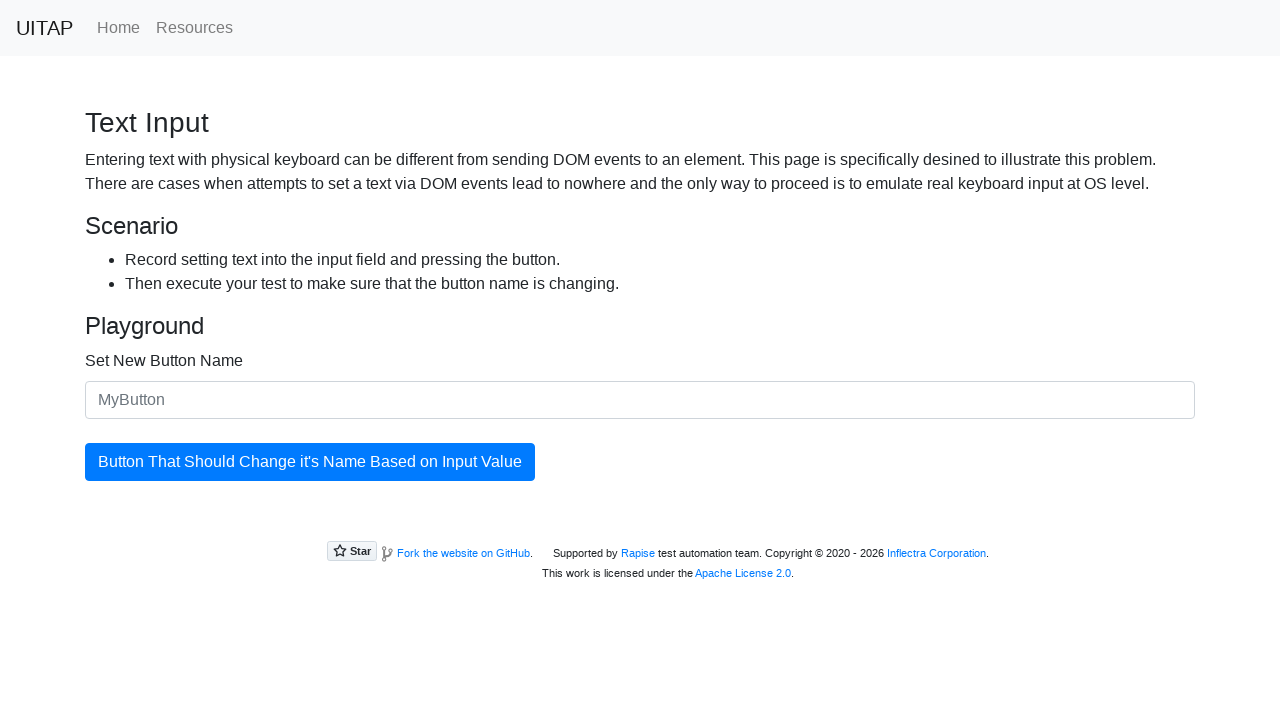

Filled text input field with 'ITCH' on #newButtonName
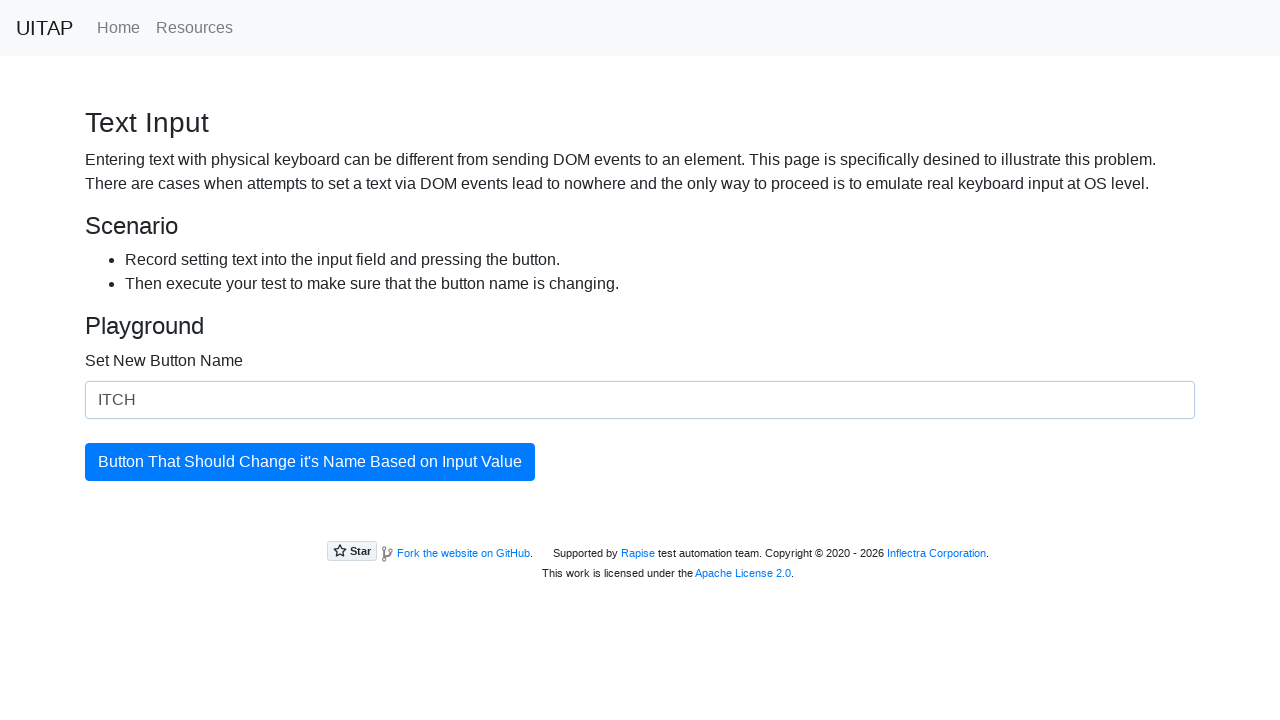

Clicked button to update its label at (310, 462) on #updatingButton
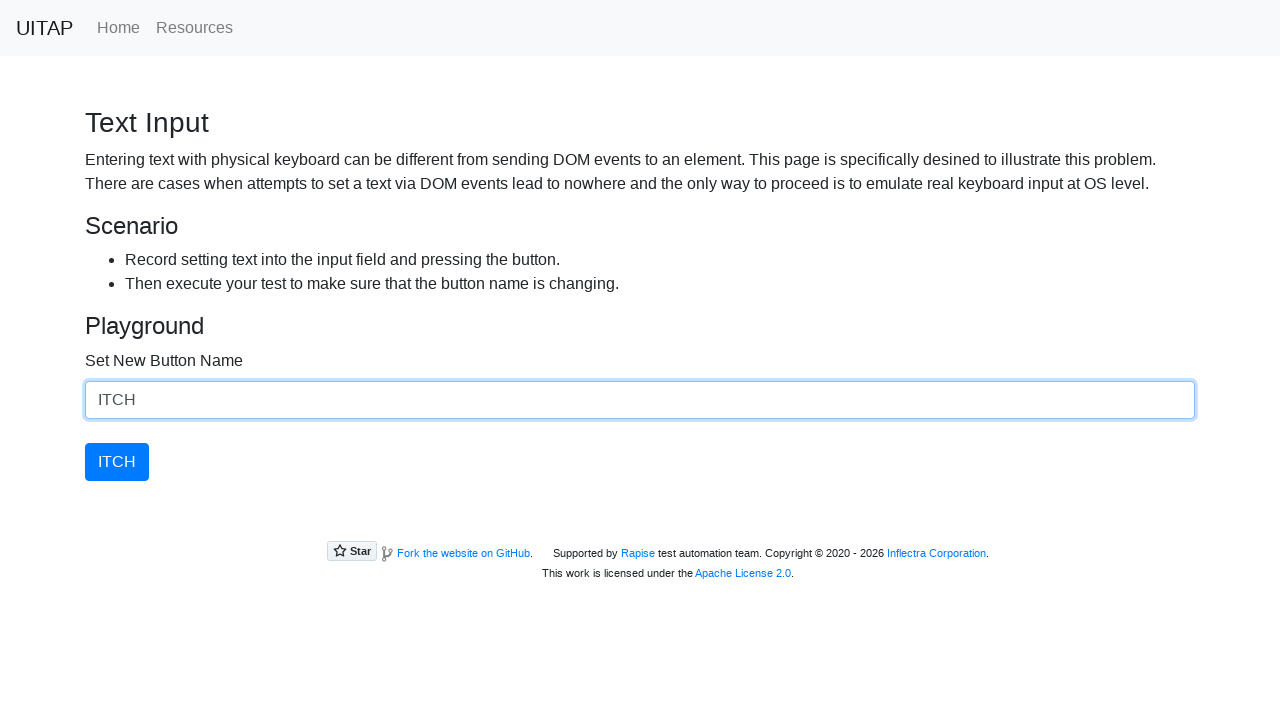

Retrieved button text content
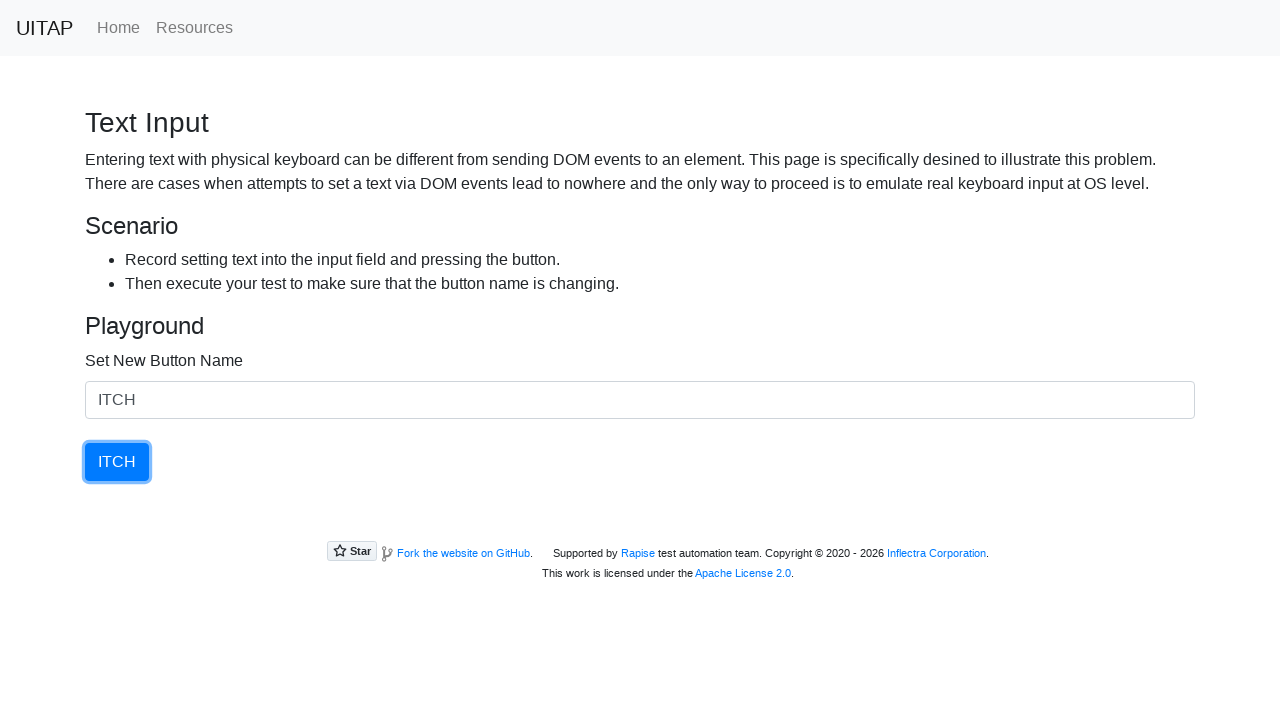

Verified button text changed to 'ITCH'
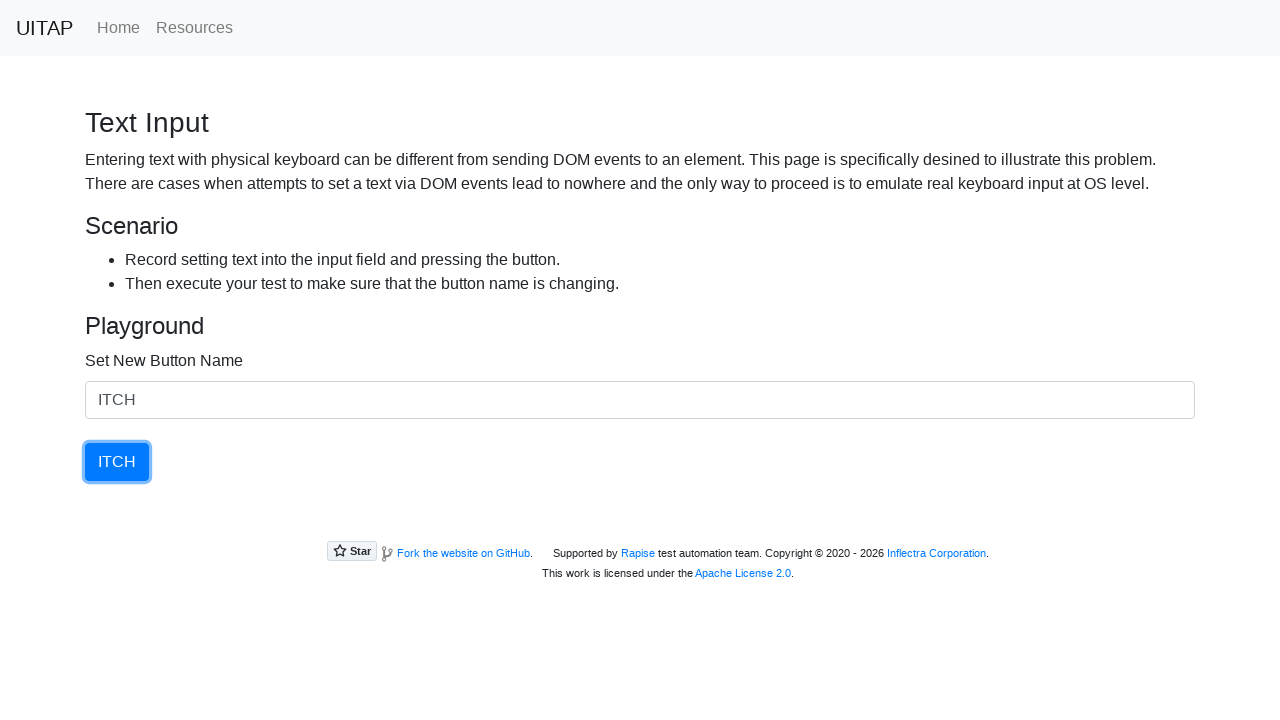

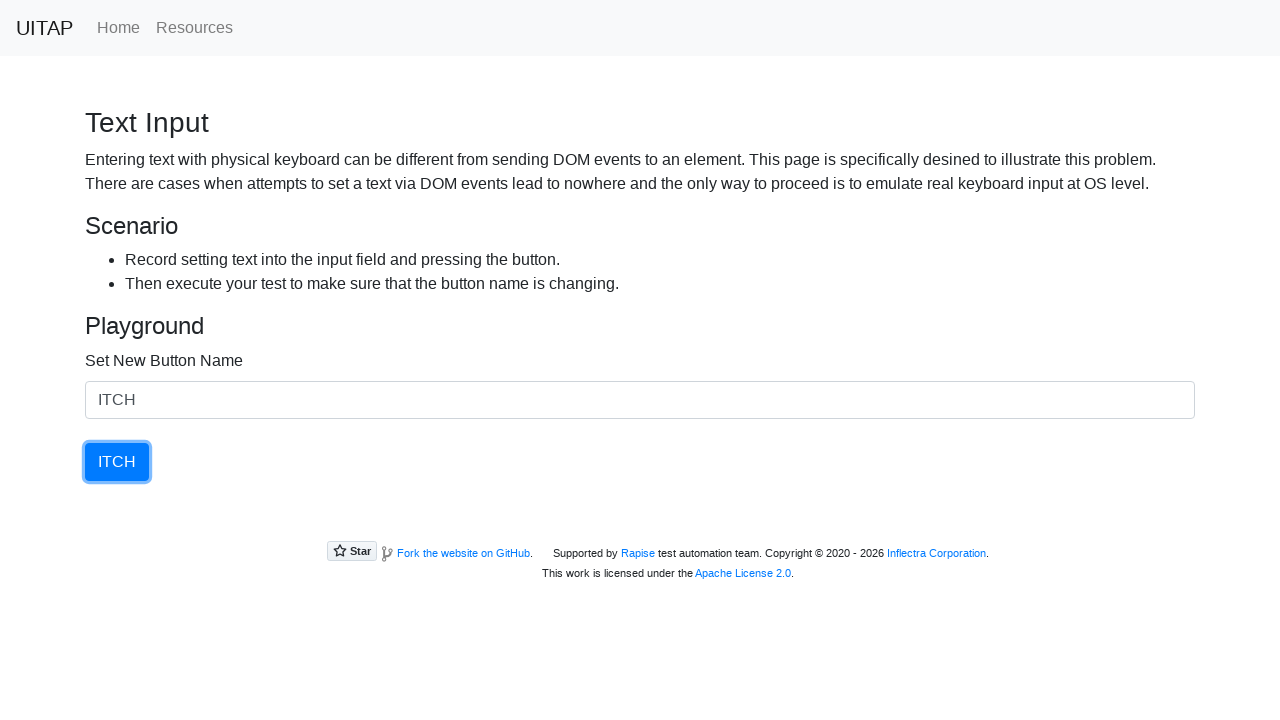